Tests dropdown selection functionality by selecting options using different methods (by index, value, and visible text) and iterating through all available options

Starting URL: https://the-internet.herokuapp.com/dropdown

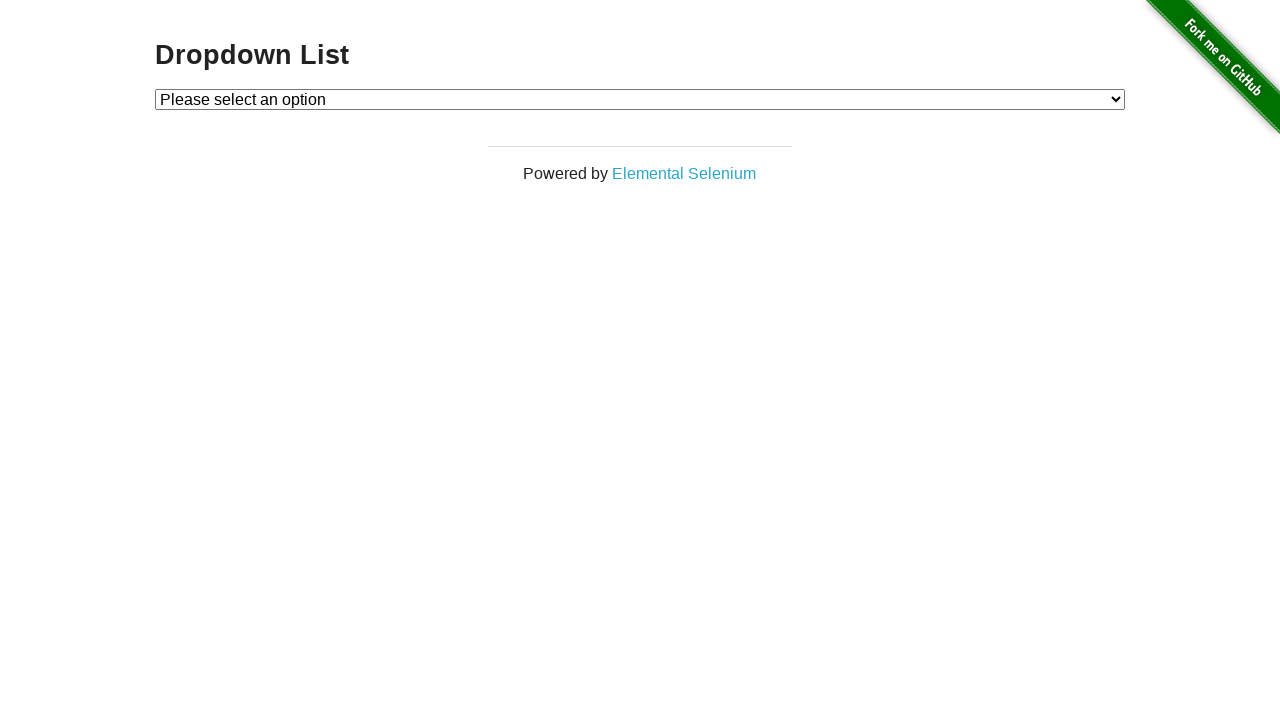

Located the dropdown element
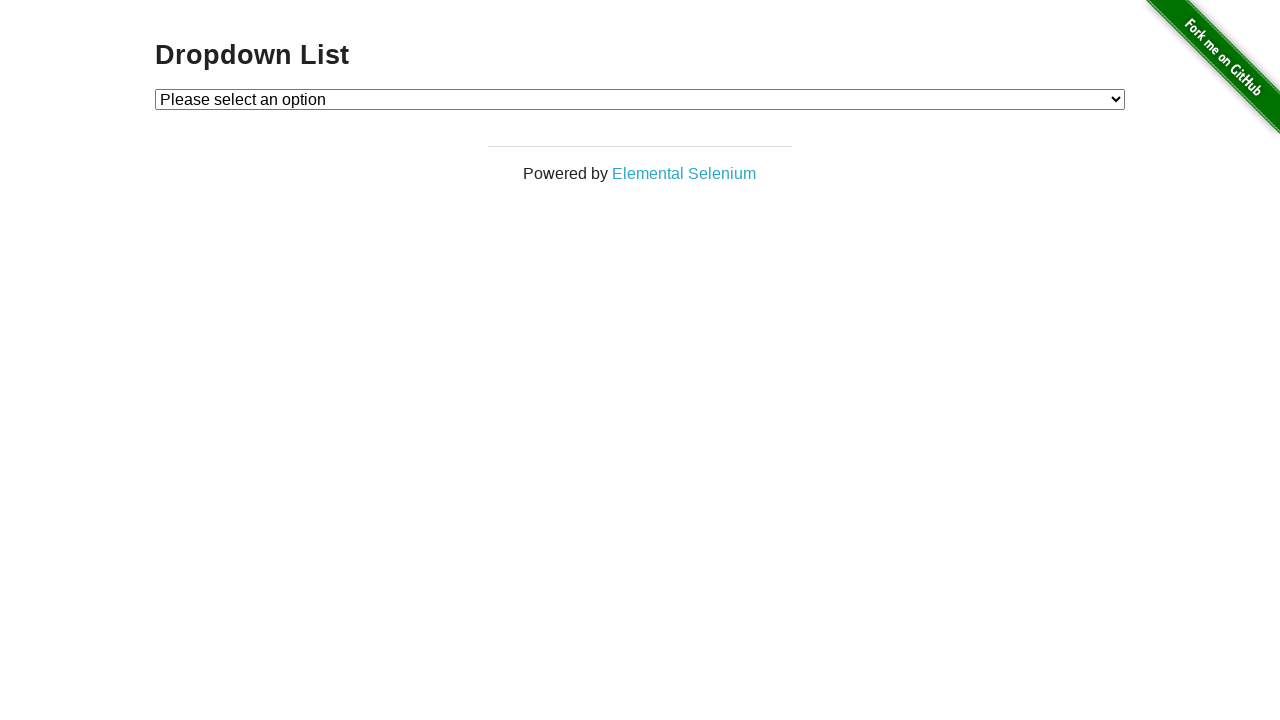

Selected dropdown option by index 1 on select#dropdown
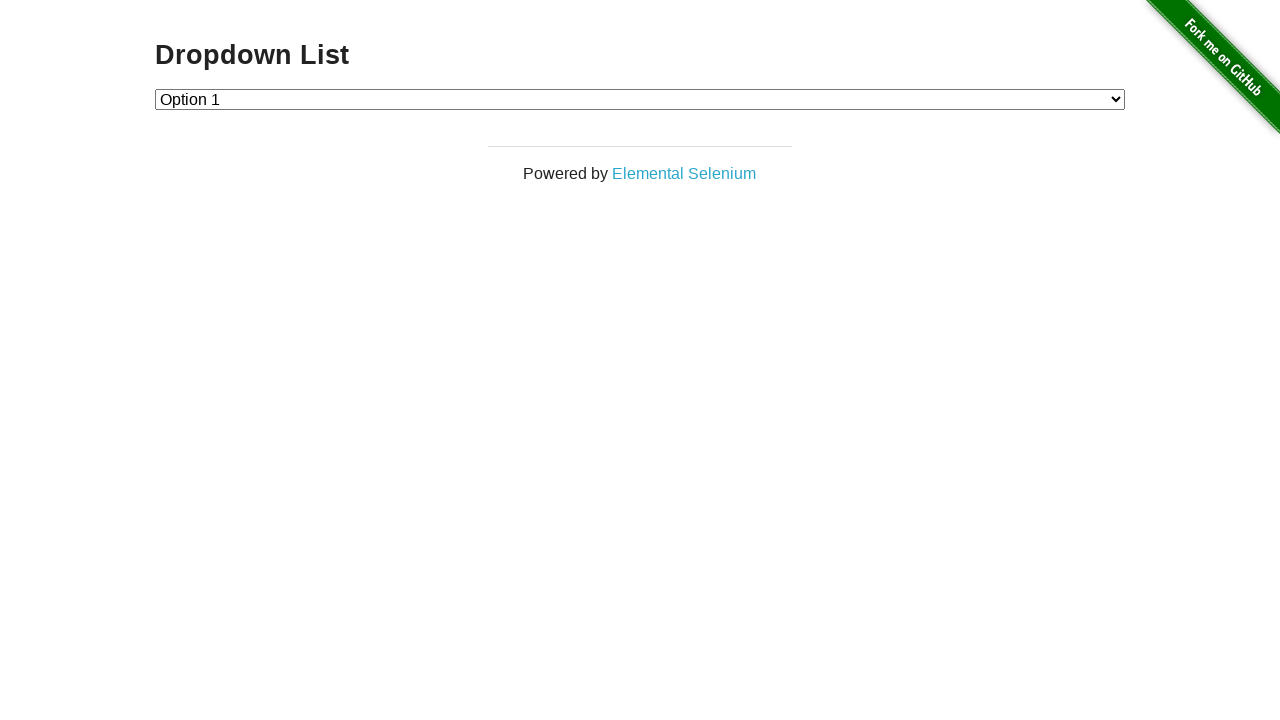

Selected dropdown option by value '2' on select#dropdown
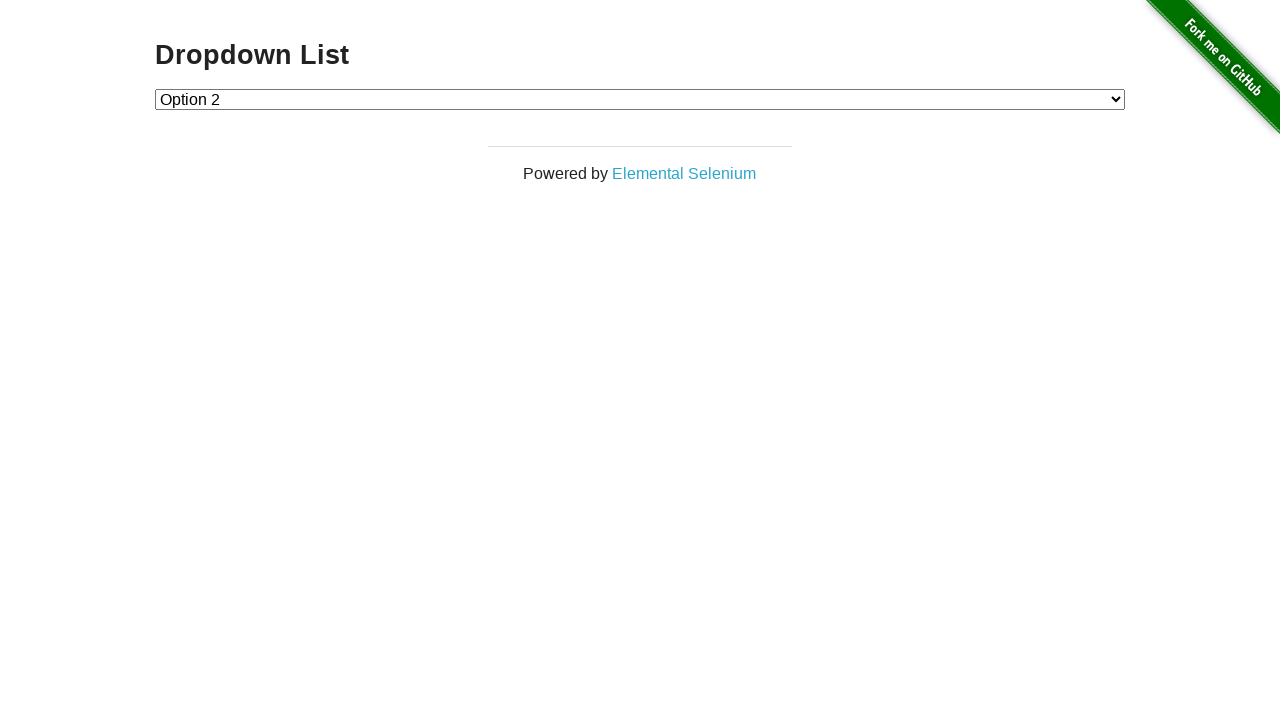

Selected dropdown option by visible text 'Option 1' on select#dropdown
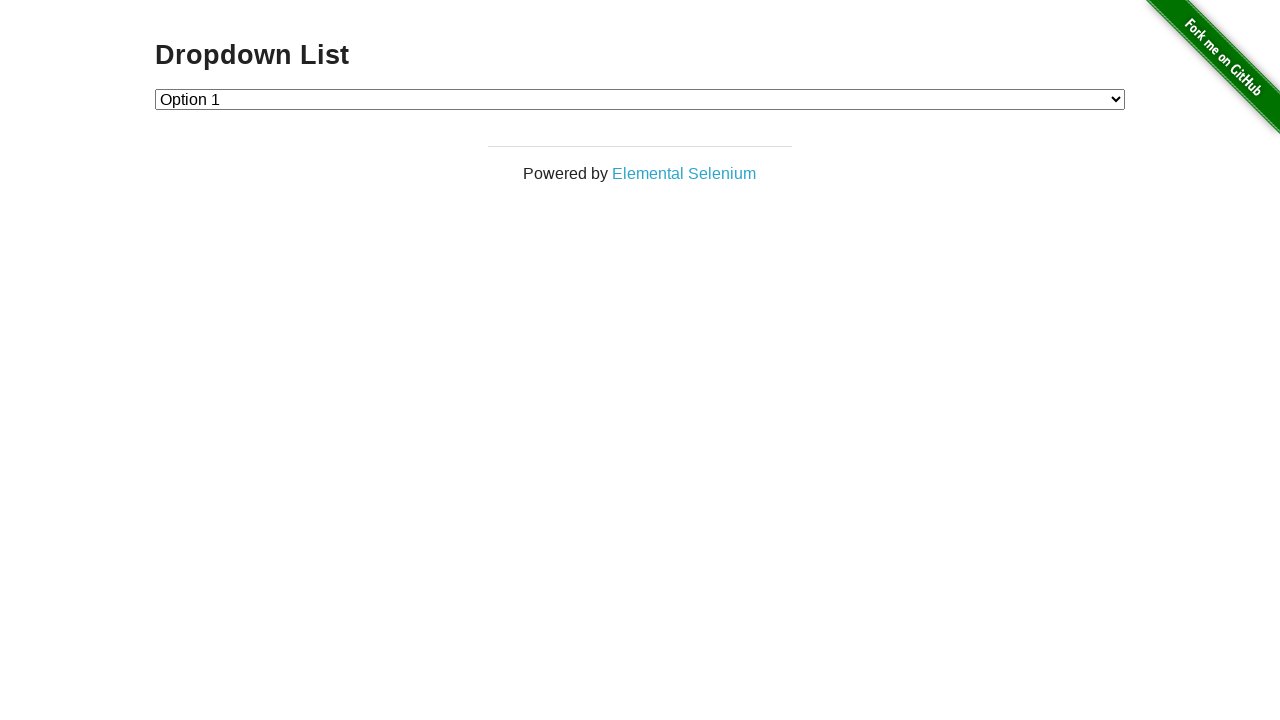

Retrieved all dropdown options
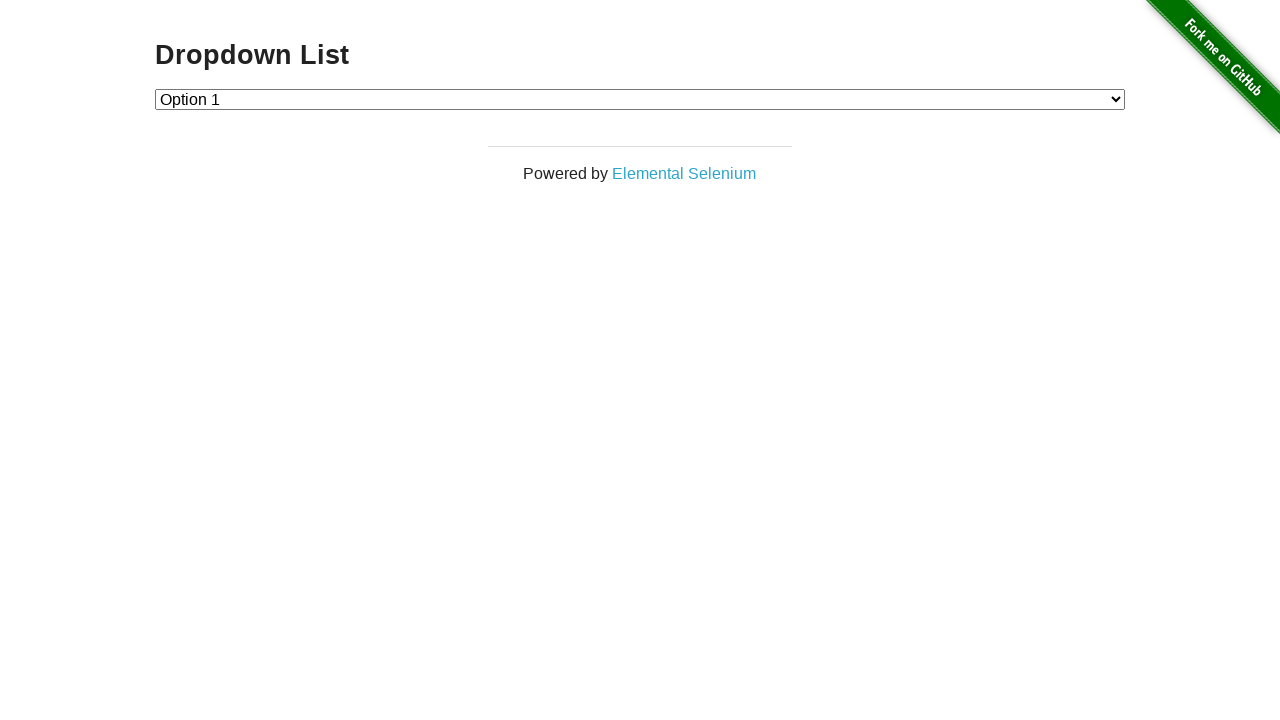

Retrieved option text: 'Please select an option'
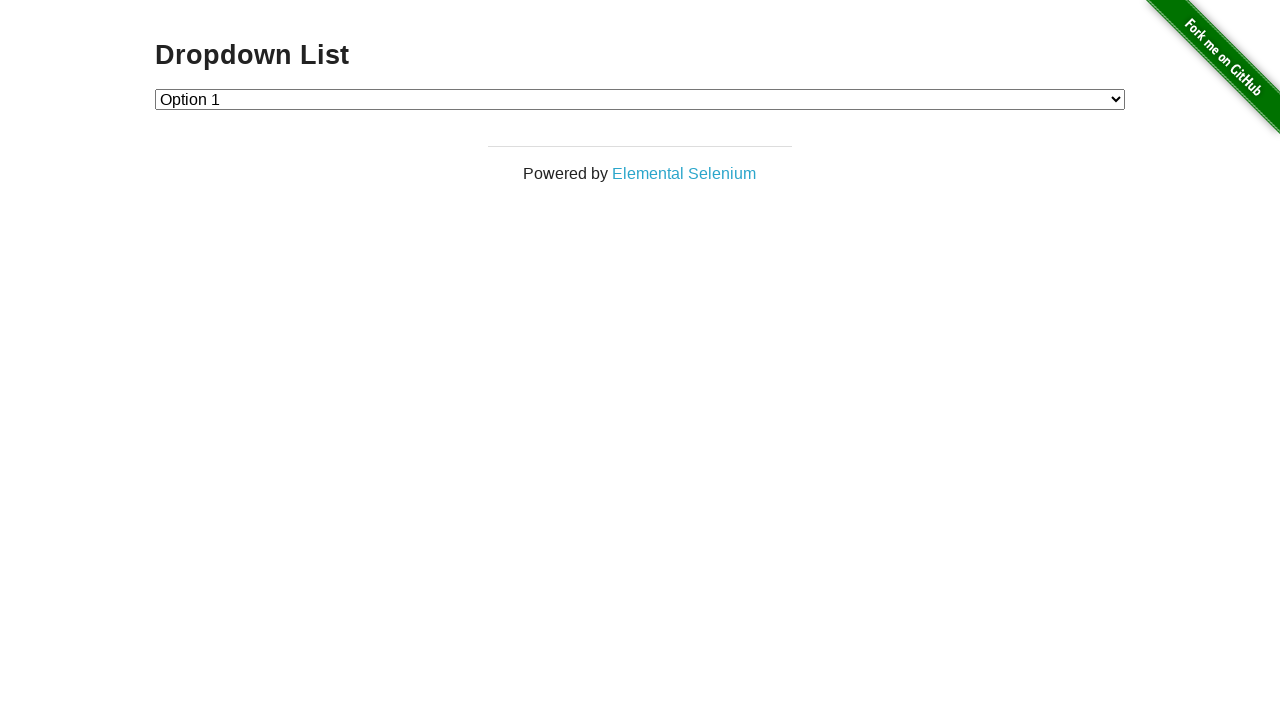

Retrieved option text: 'Option 1'
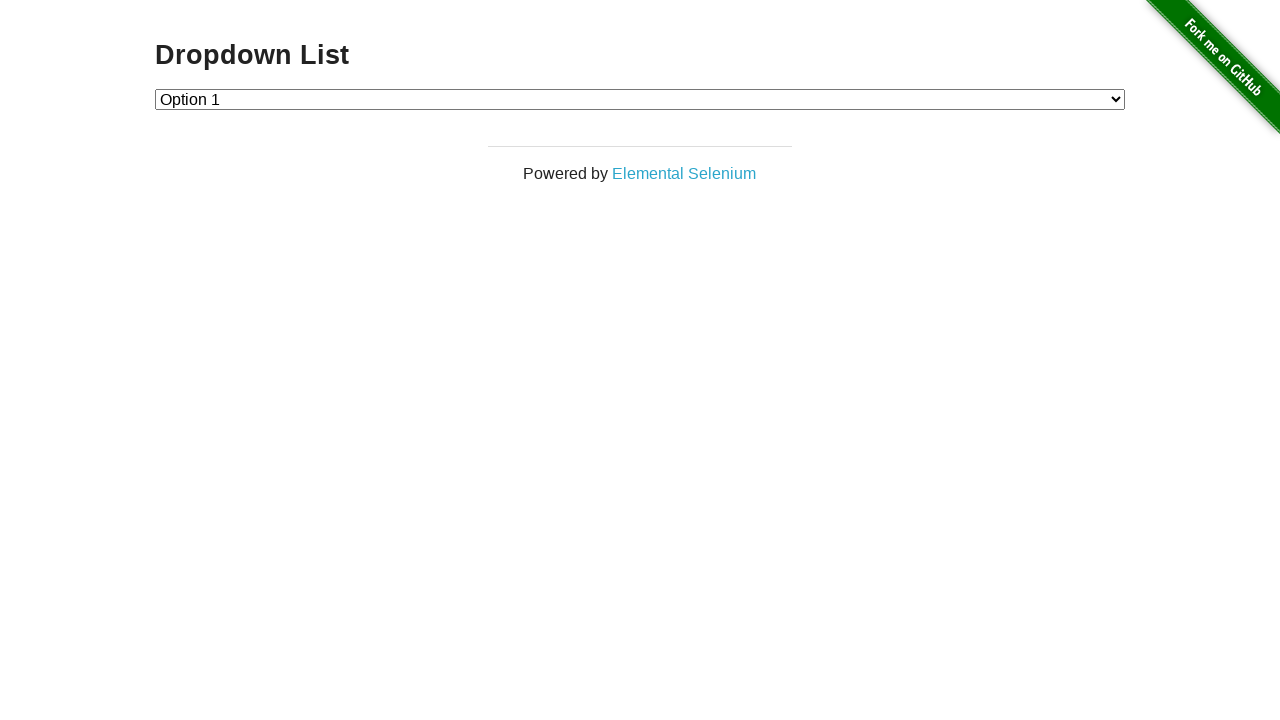

Retrieved option text: 'Option 2'
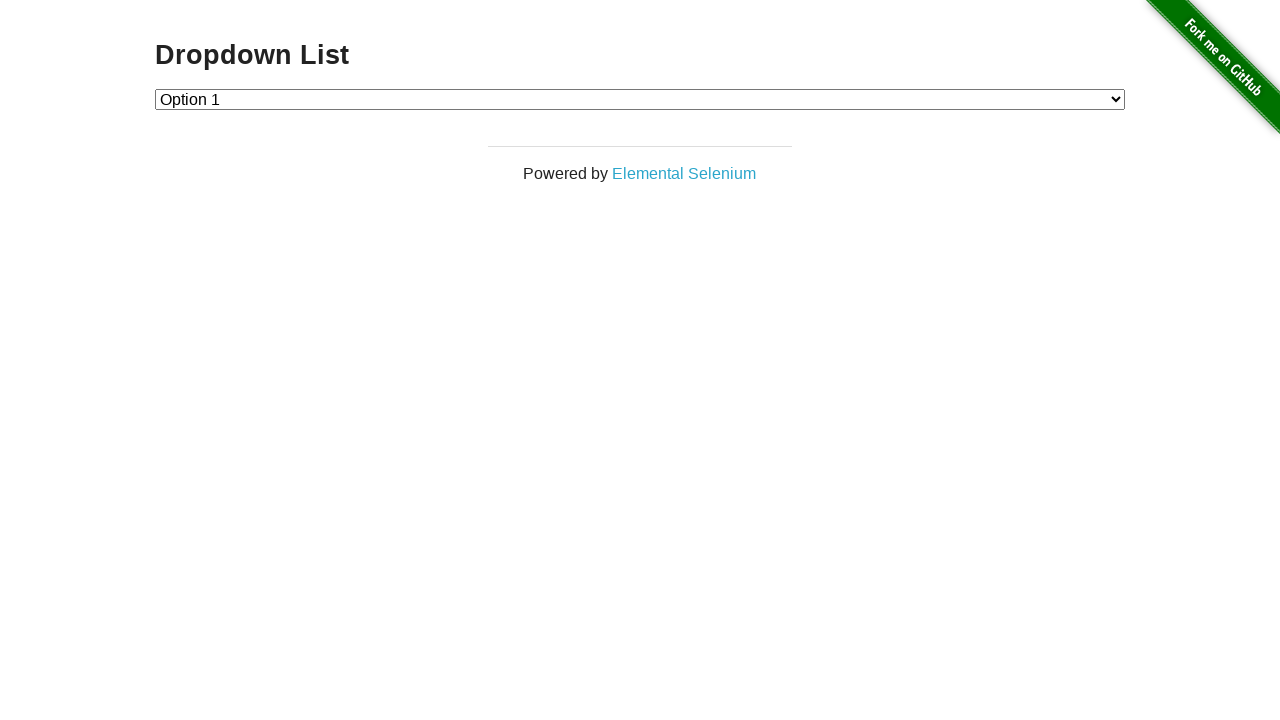

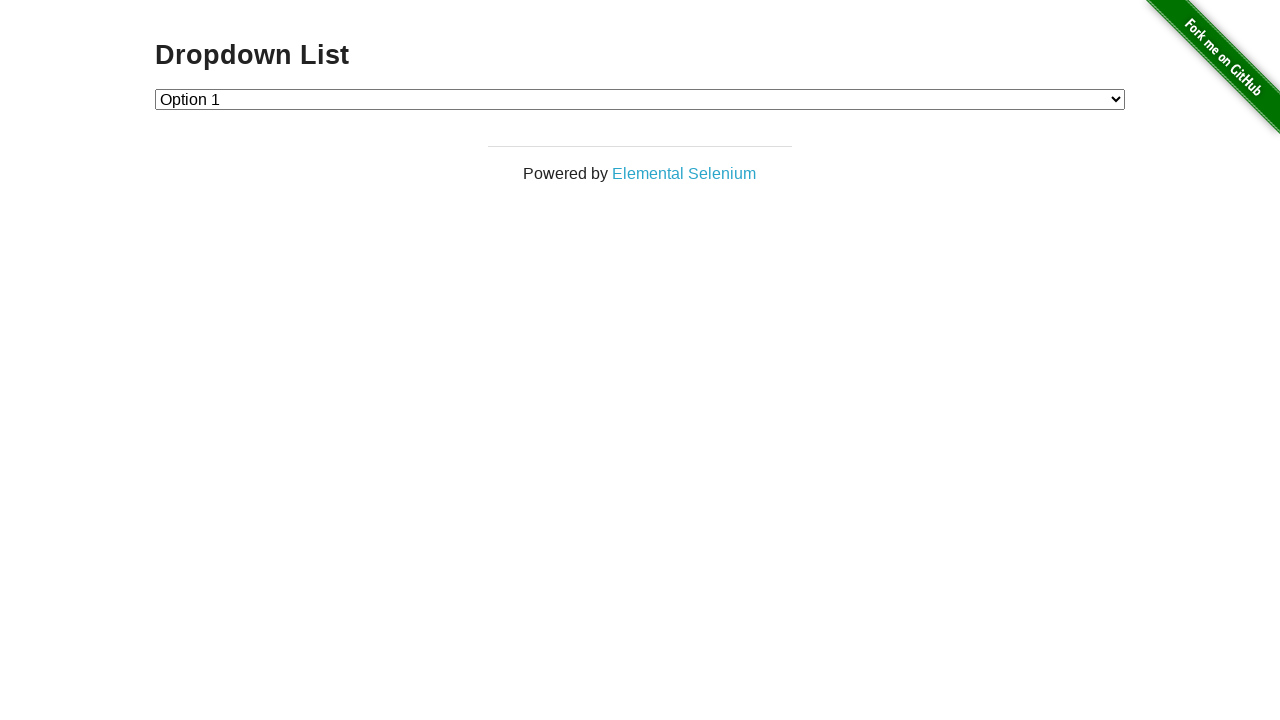